Tests setting a slider value directly using JavaScript evaluation and verifies the value

Starting URL: https://demoqa.com/slider

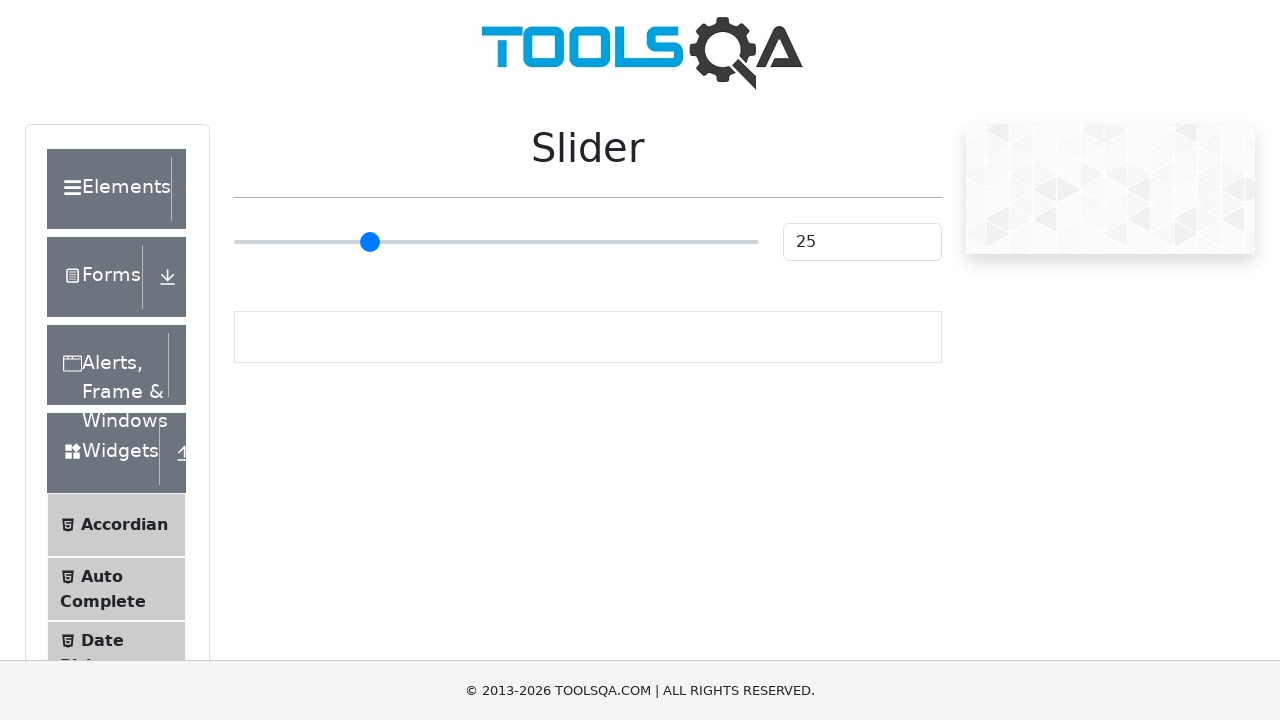

Located slider element
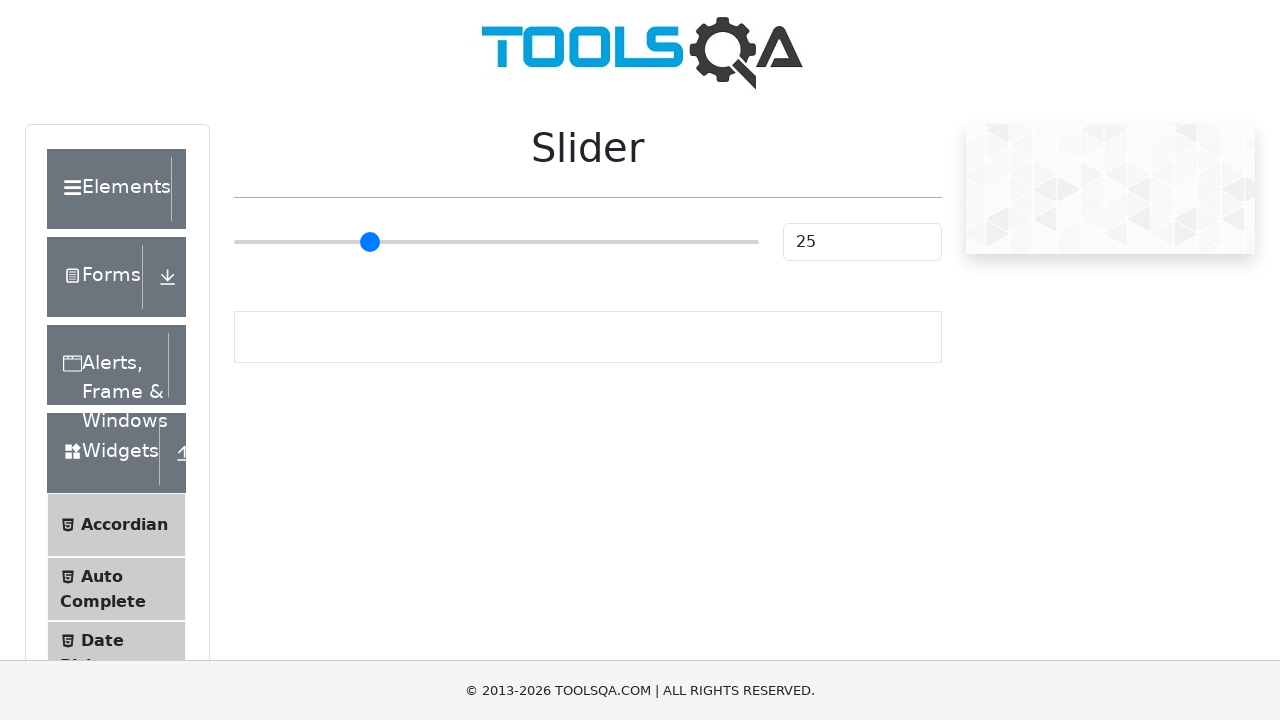

Set slider value to 79 using JavaScript evaluation
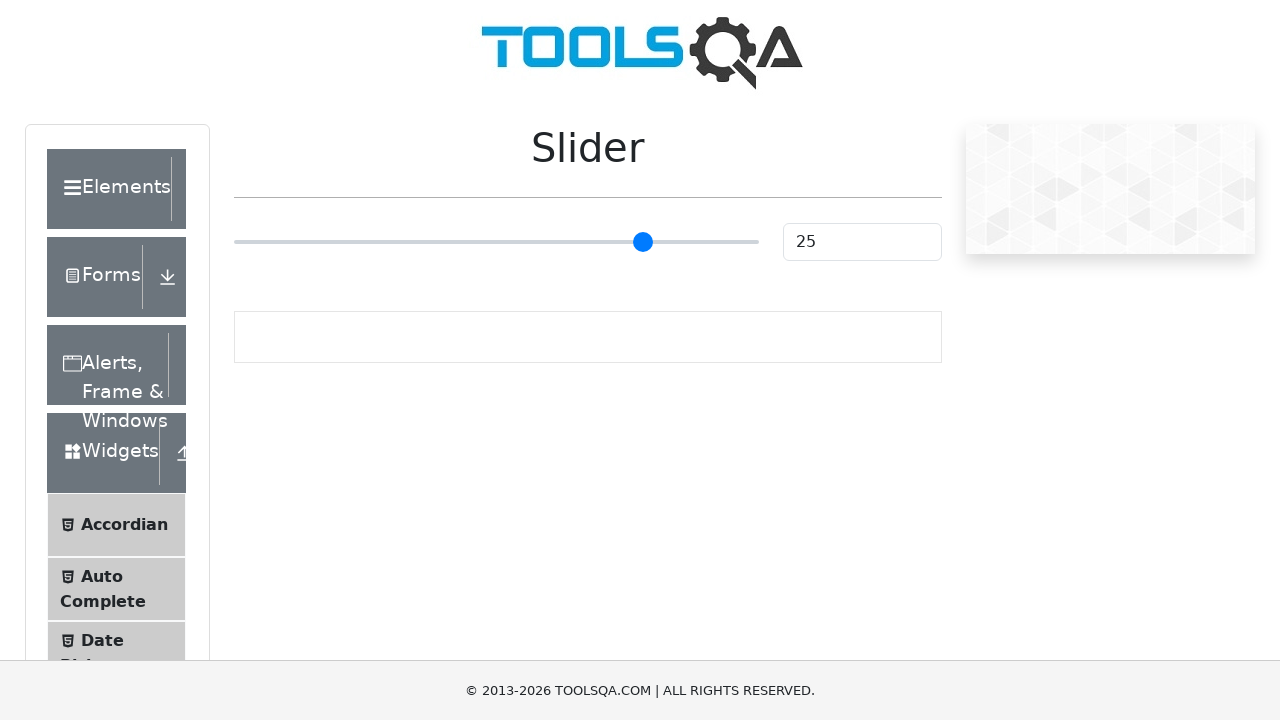

Retrieved slider input value
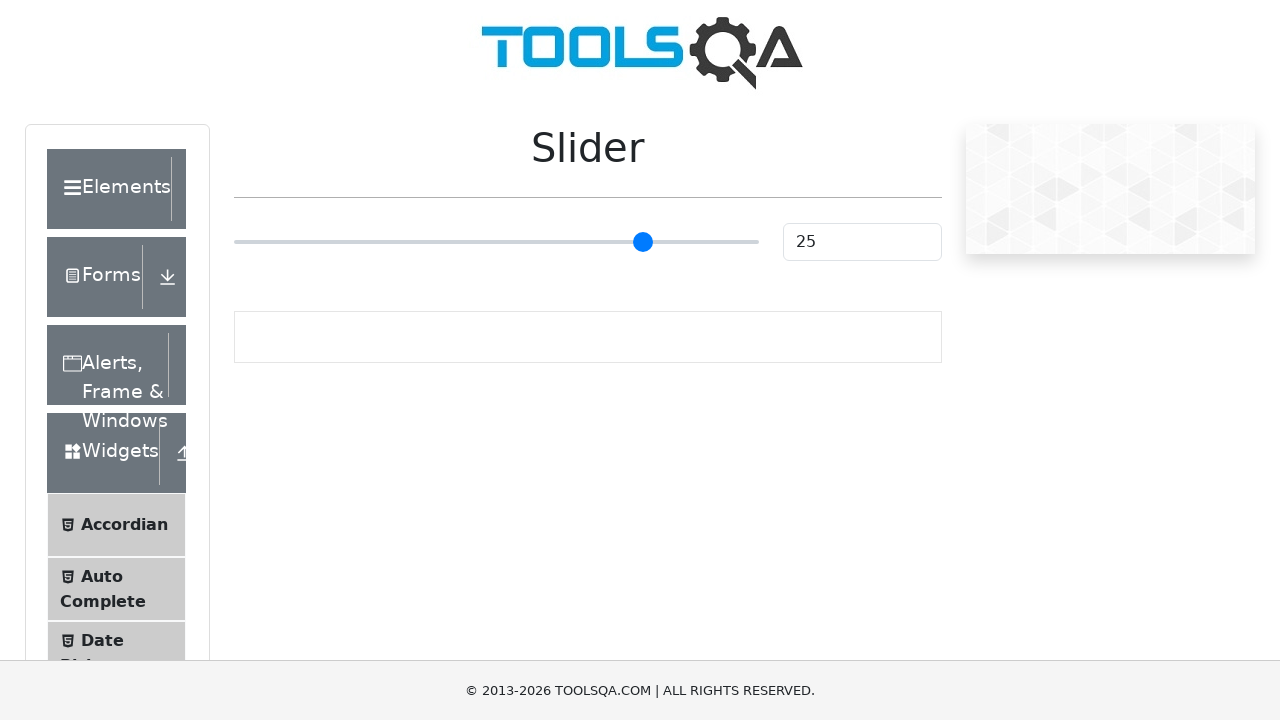

Verified slider value is '79'
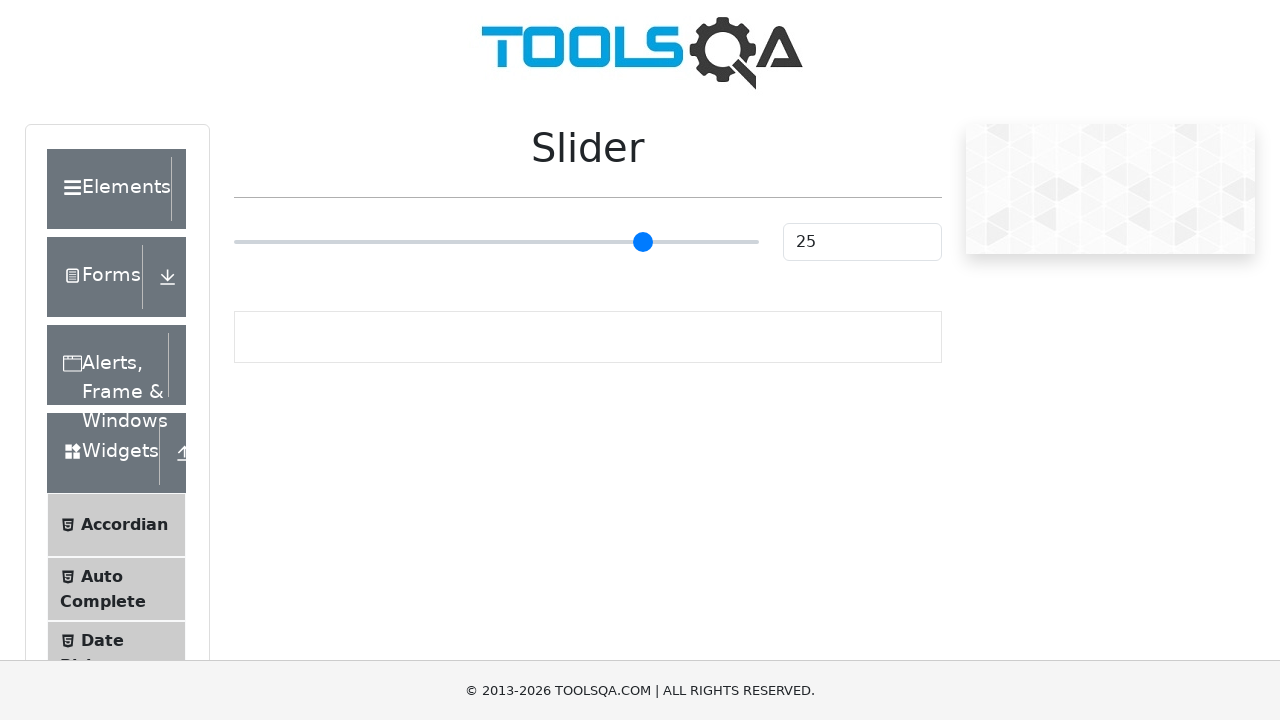

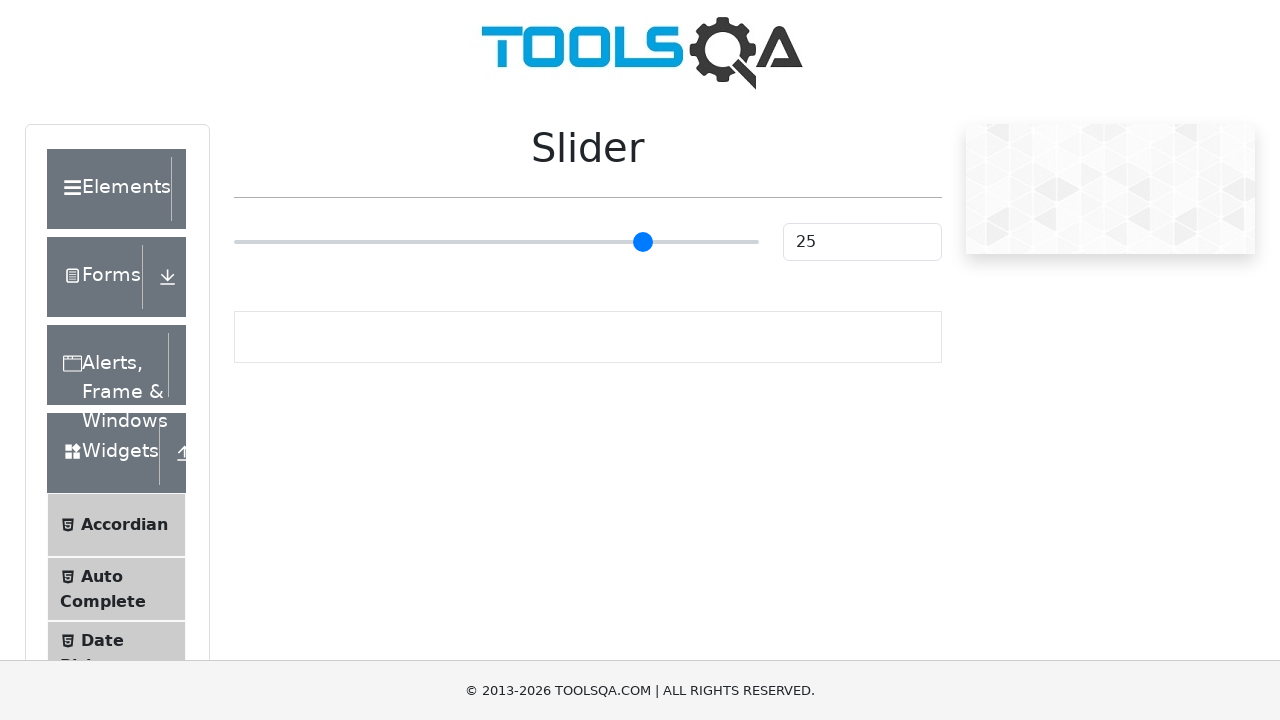